Tests brute force password attempt by trying different words from the page text

Starting URL: https://the-internet.herokuapp.com/

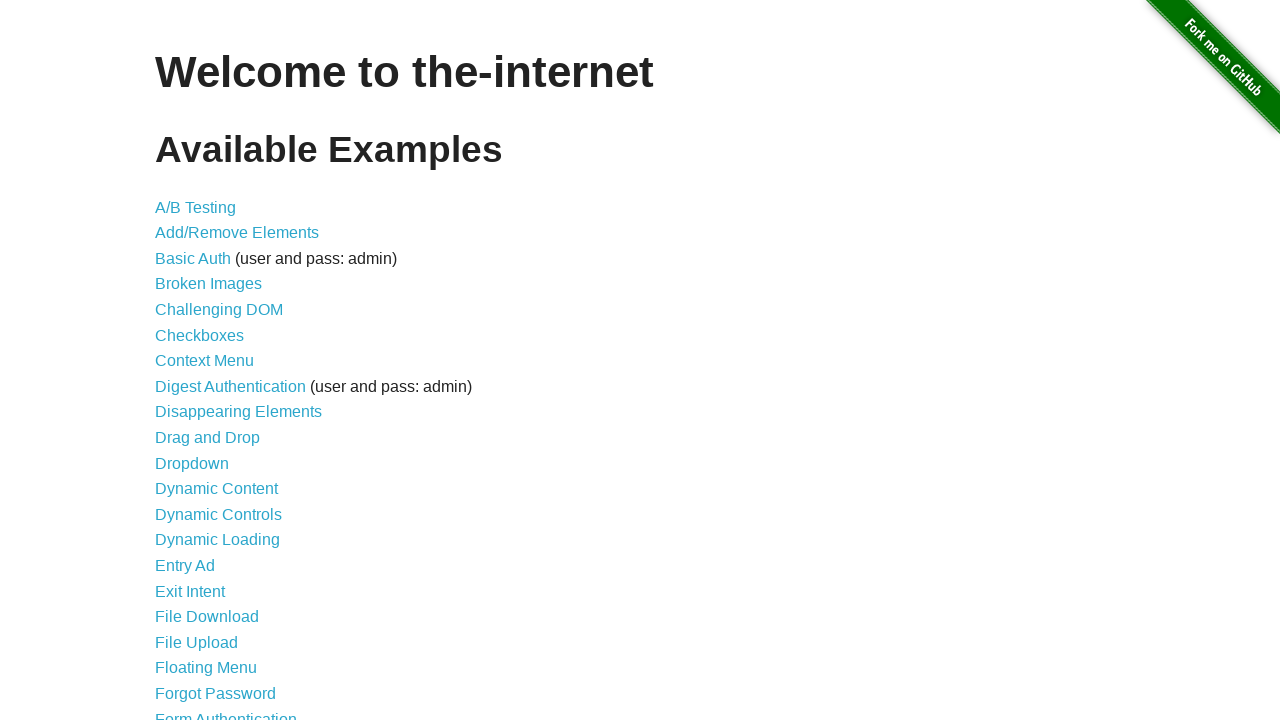

Clicked on Form Authentication link at (226, 712) on a[href="/login"]
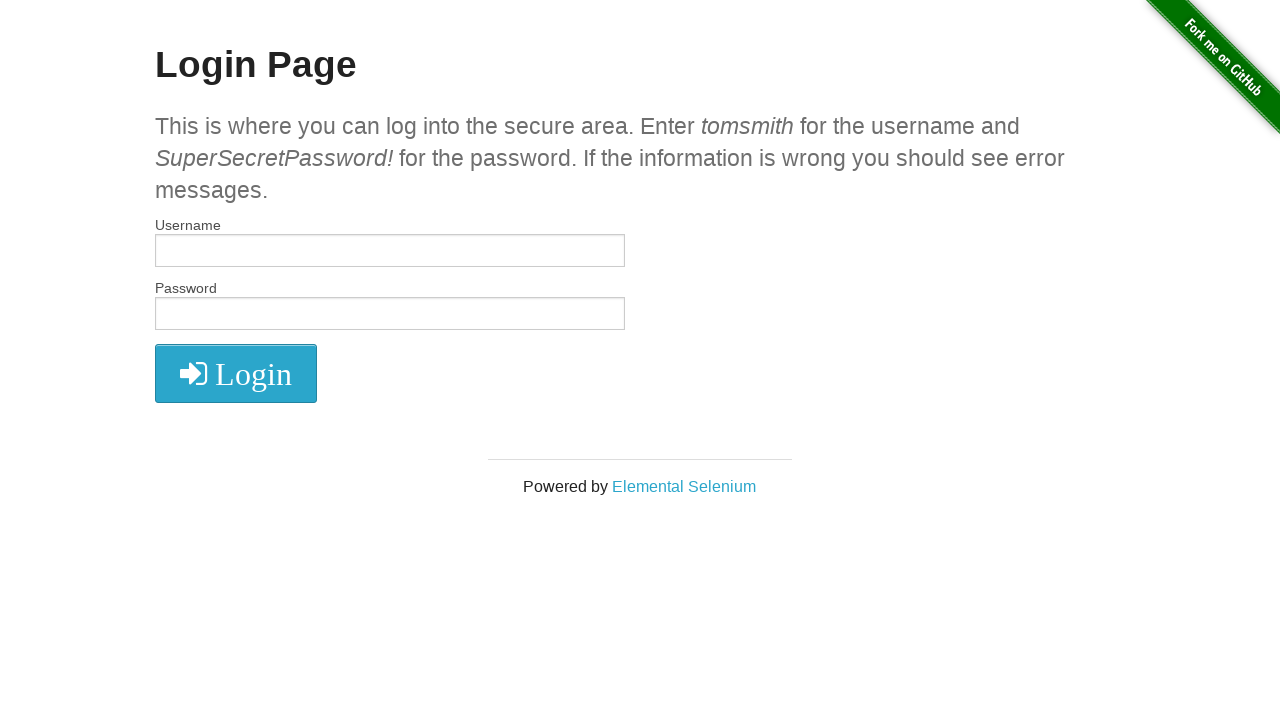

Retrieved text content from page containing potential passwords
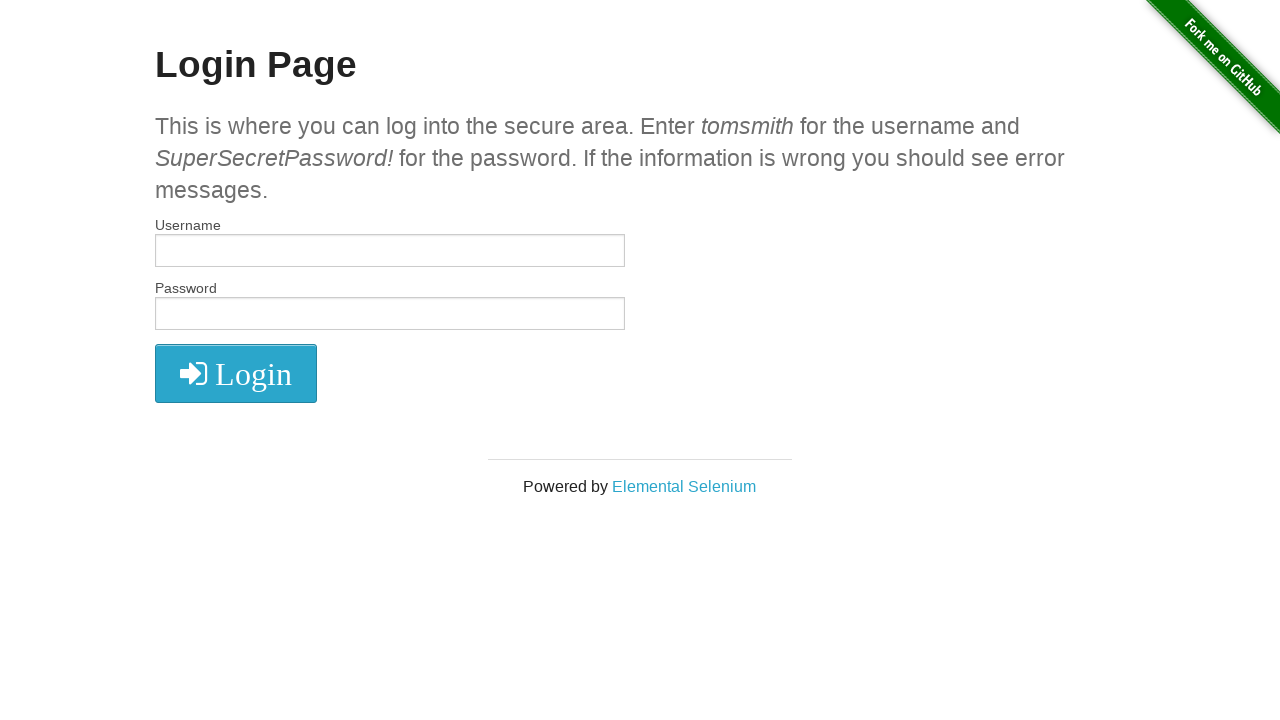

Split text content into words for brute force attempts
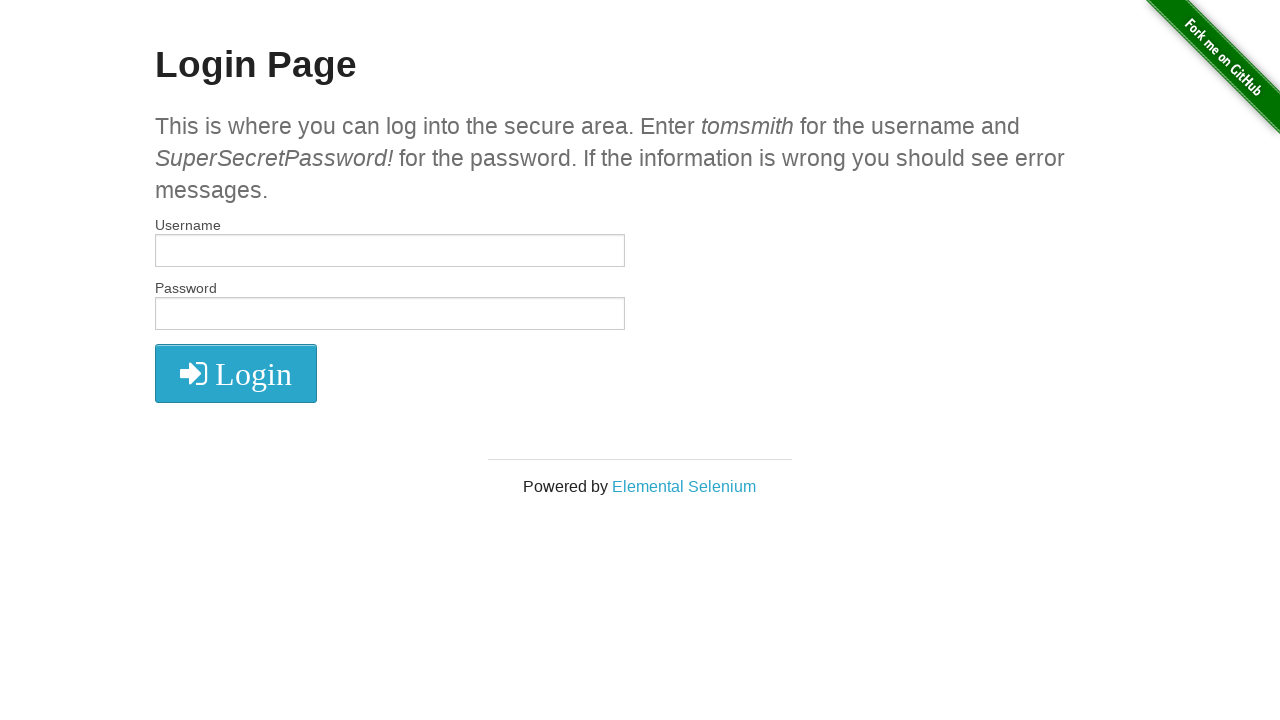

Filled username field with 'tomsmith' on #username
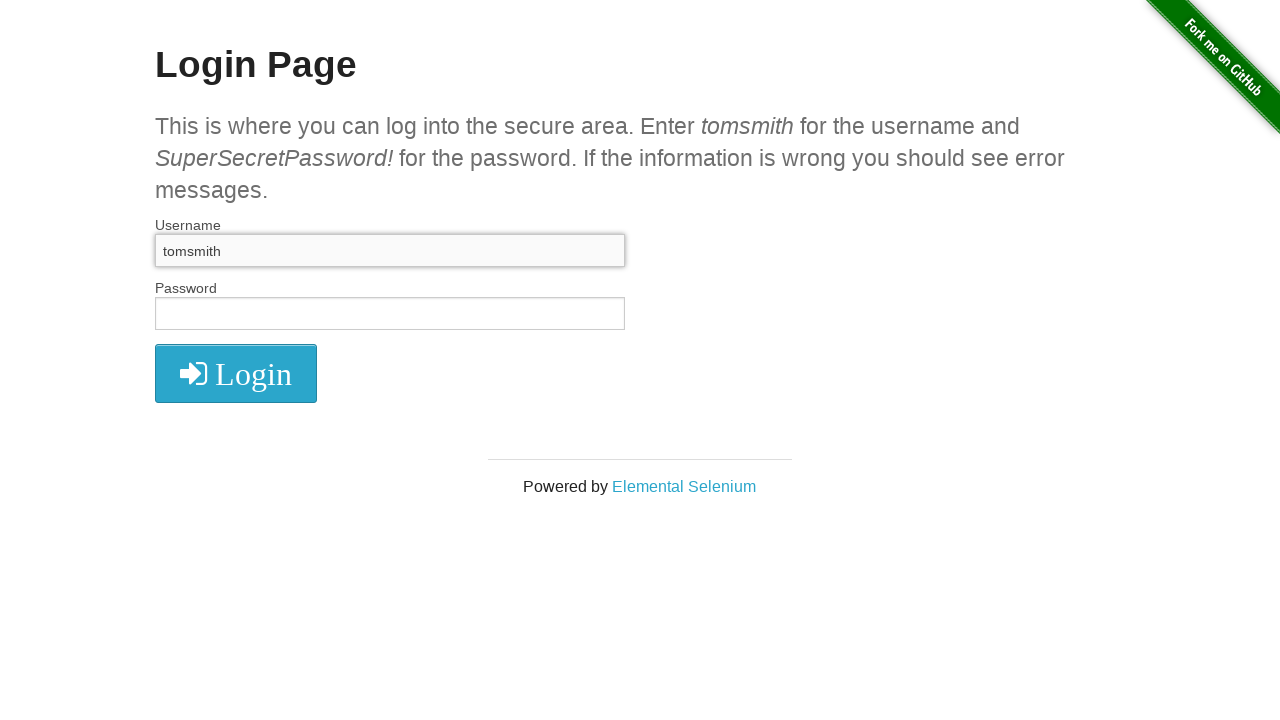

Filled password field with 'This' for brute force attempt on #password
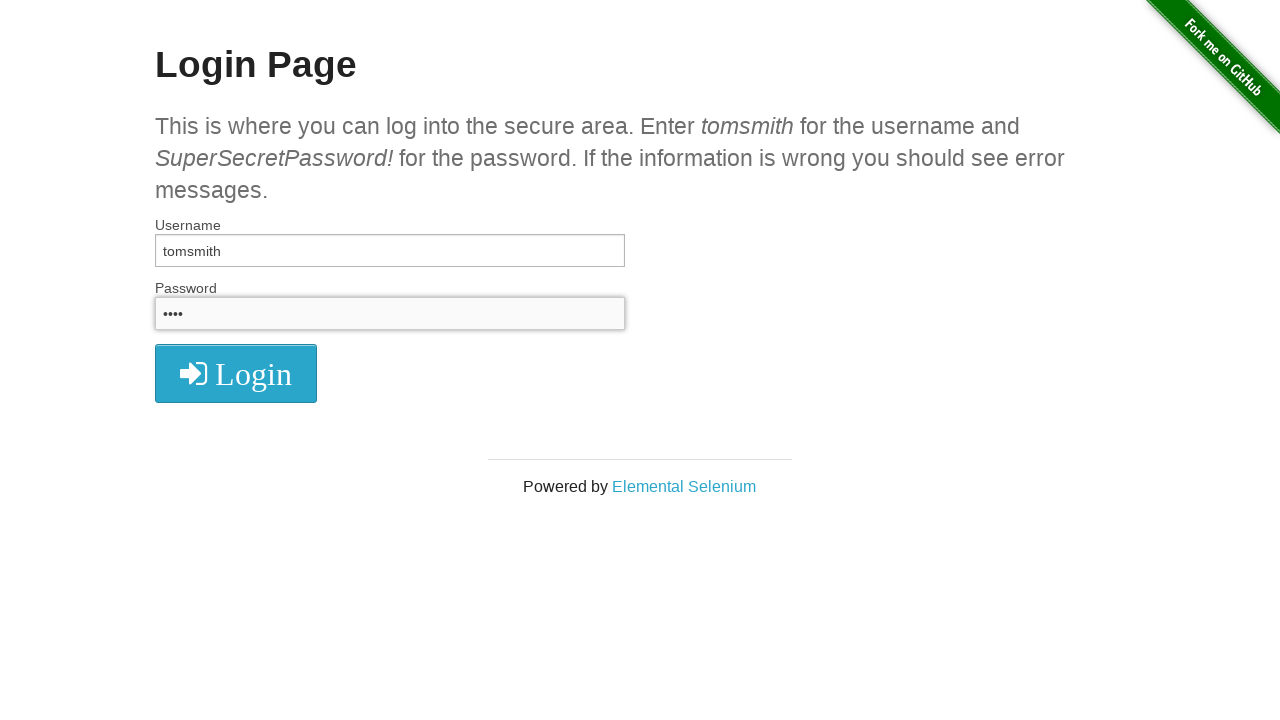

Clicked login button to attempt authentication with password 'This' at (236, 373) on xpath=//*[@id="login"]/button
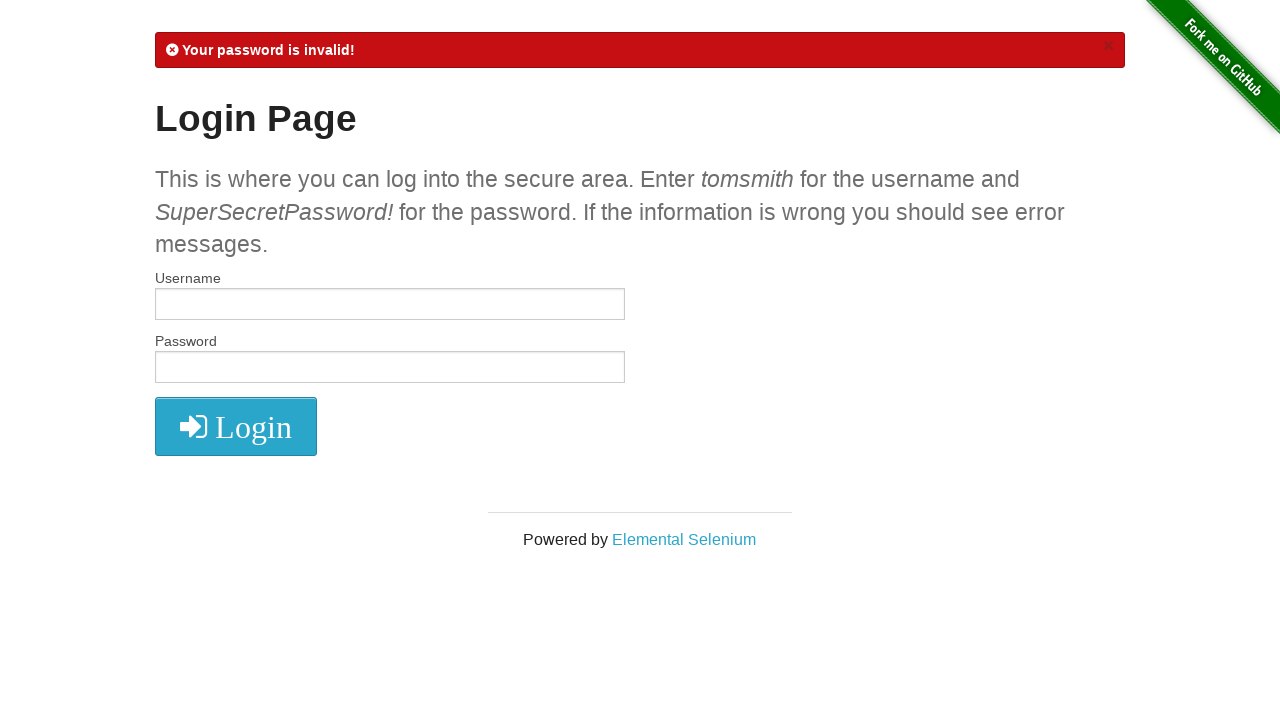

Cleared username field for next brute force attempt on #username
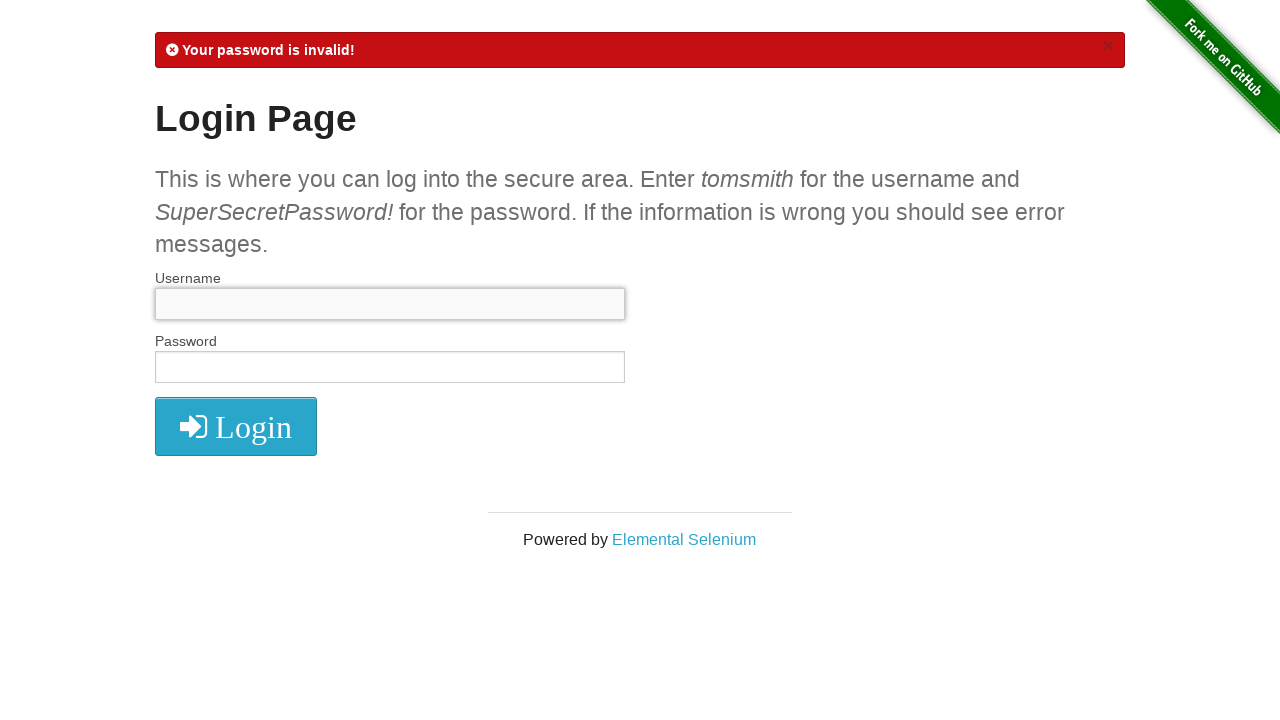

Cleared password field for next brute force attempt on #password
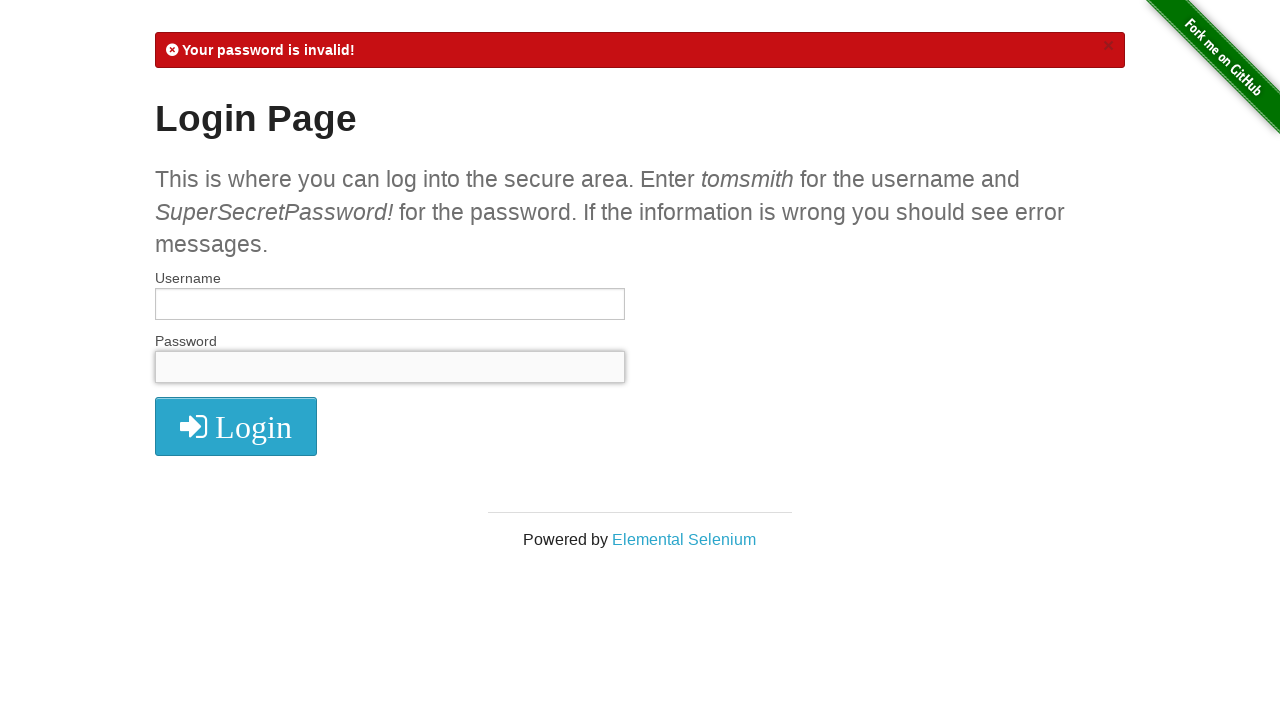

Filled username field with 'tomsmith' on #username
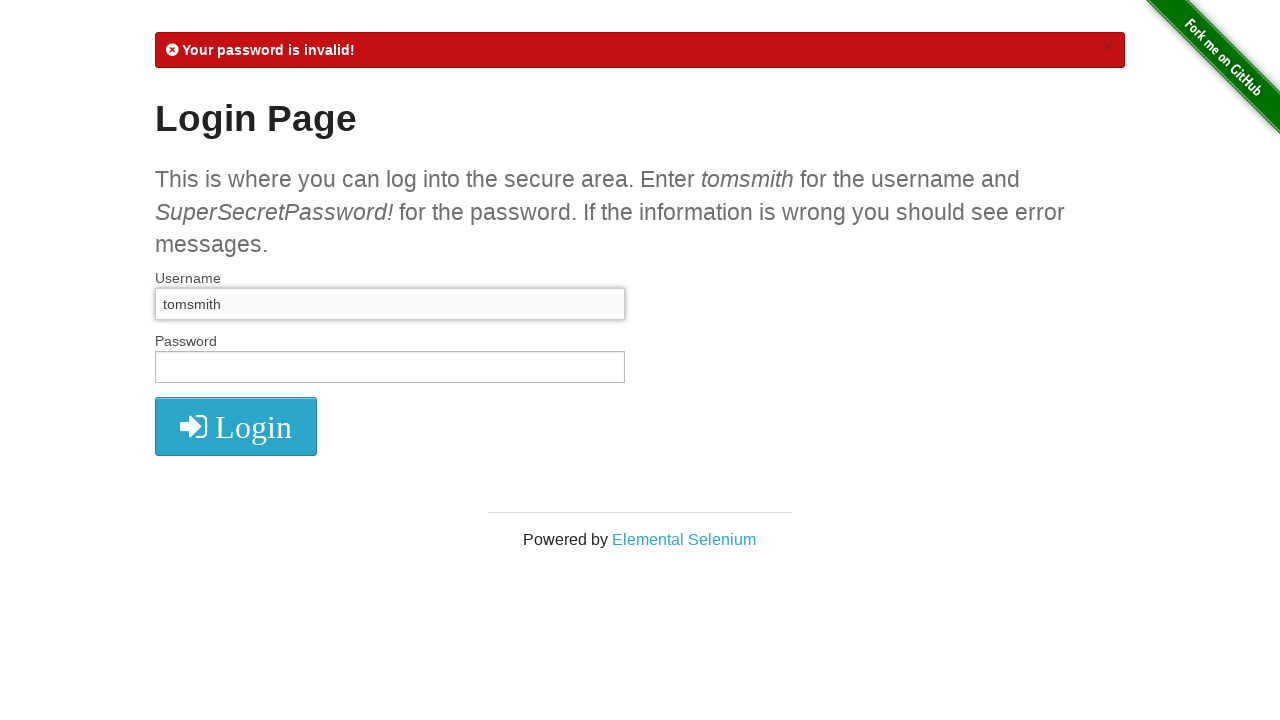

Filled password field with 'is' for brute force attempt on #password
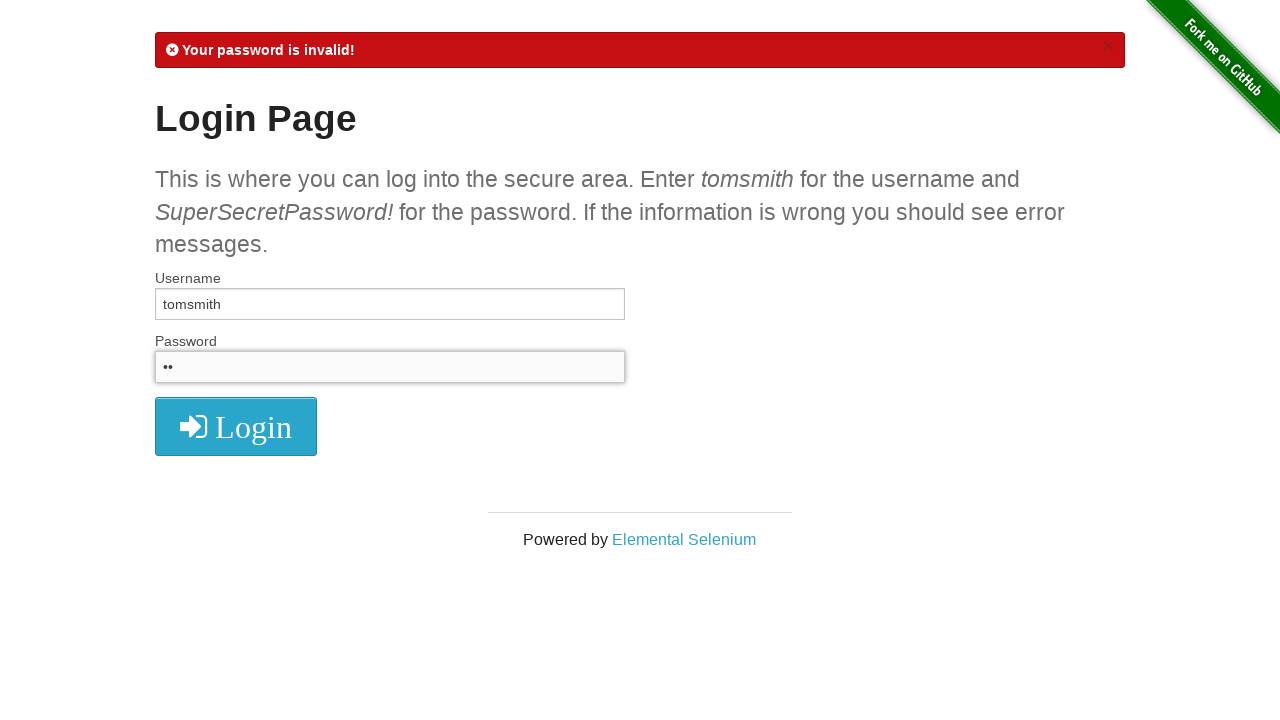

Clicked login button to attempt authentication with password 'is' at (236, 427) on xpath=//*[@id="login"]/button
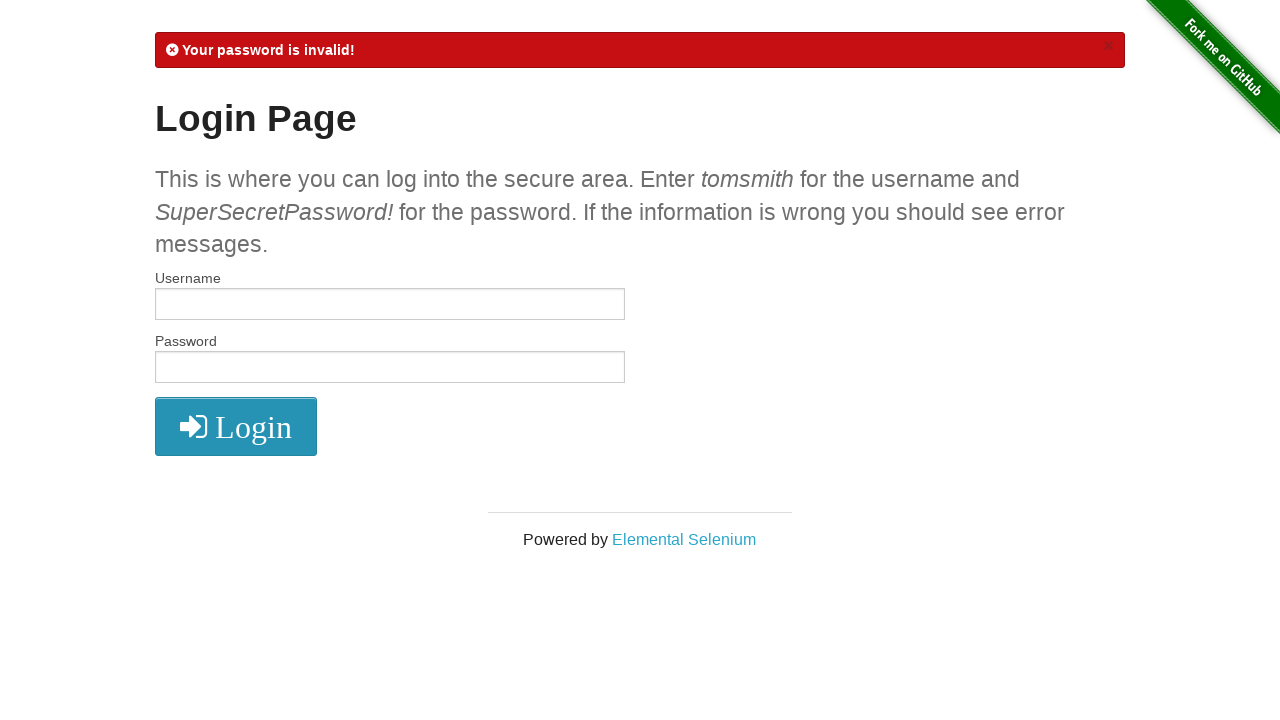

Cleared username field for next brute force attempt on #username
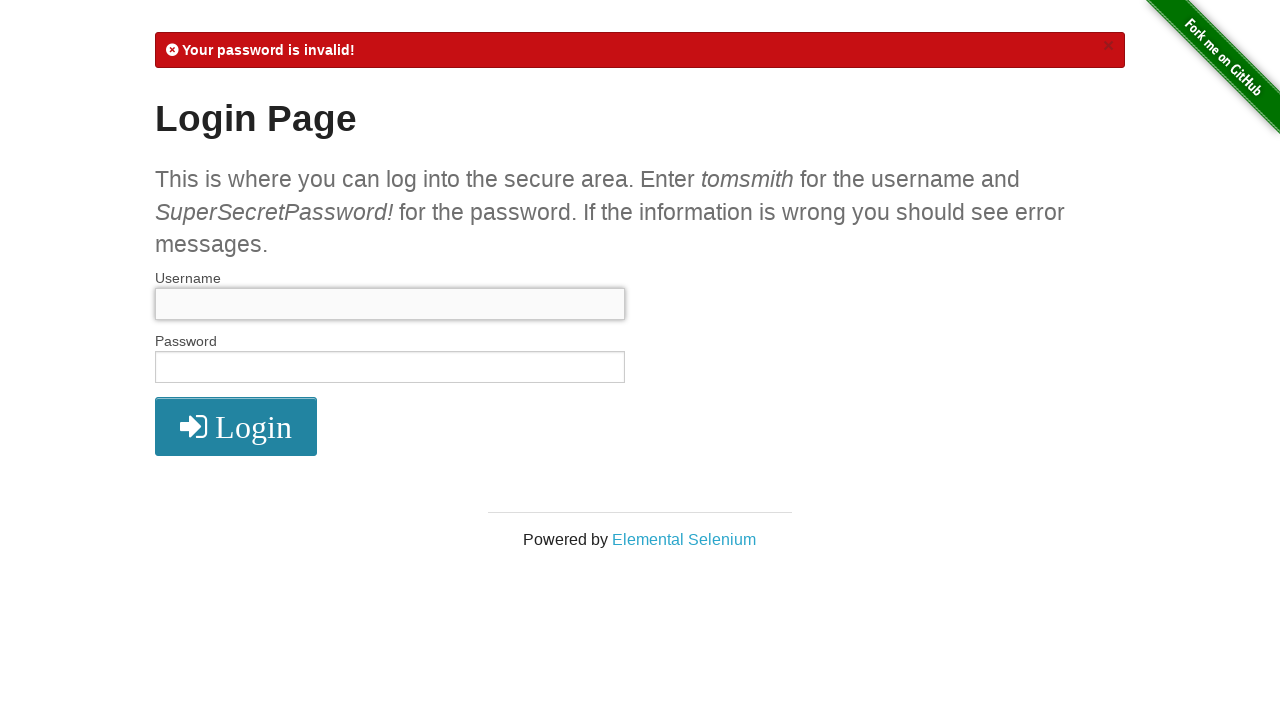

Cleared password field for next brute force attempt on #password
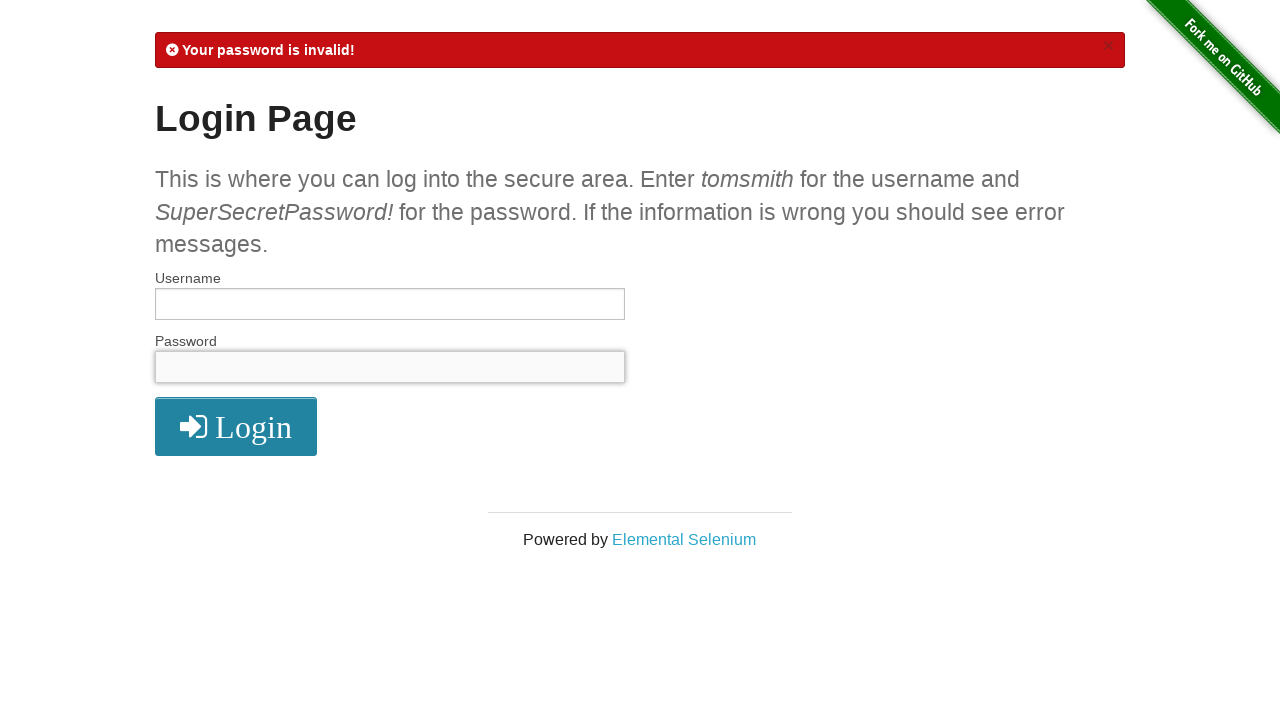

Filled username field with 'tomsmith' on #username
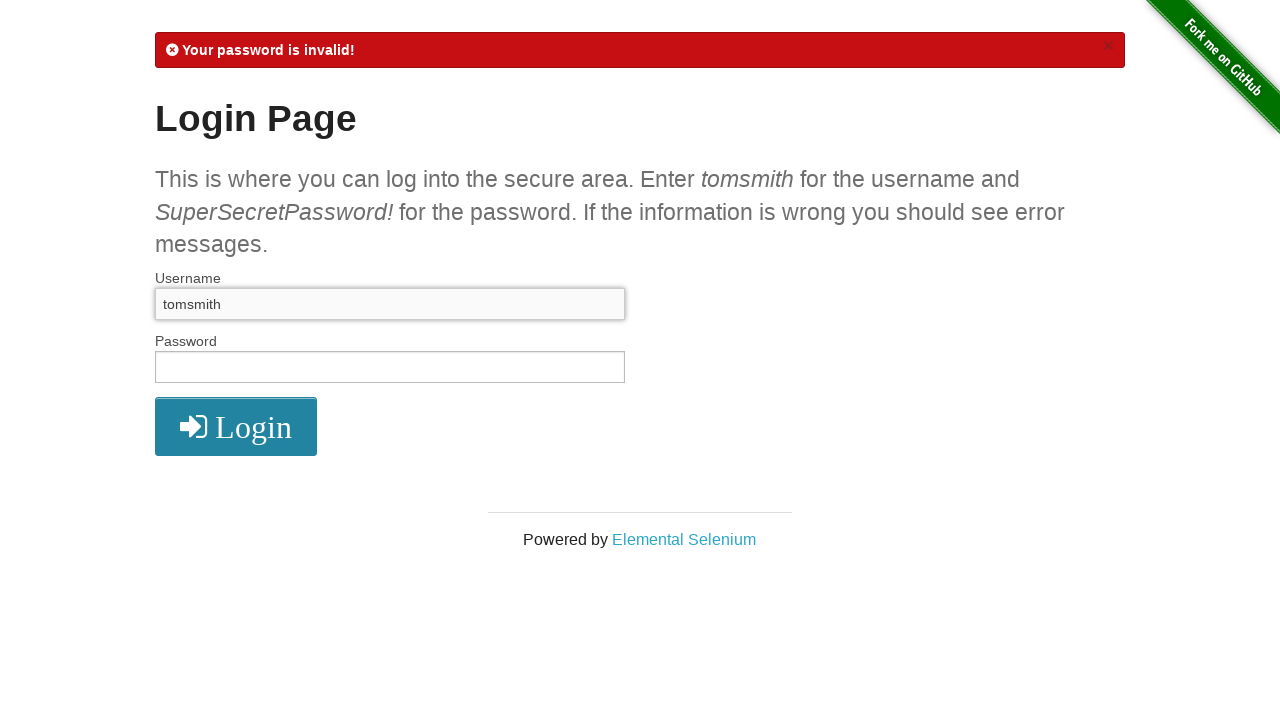

Filled password field with 'where' for brute force attempt on #password
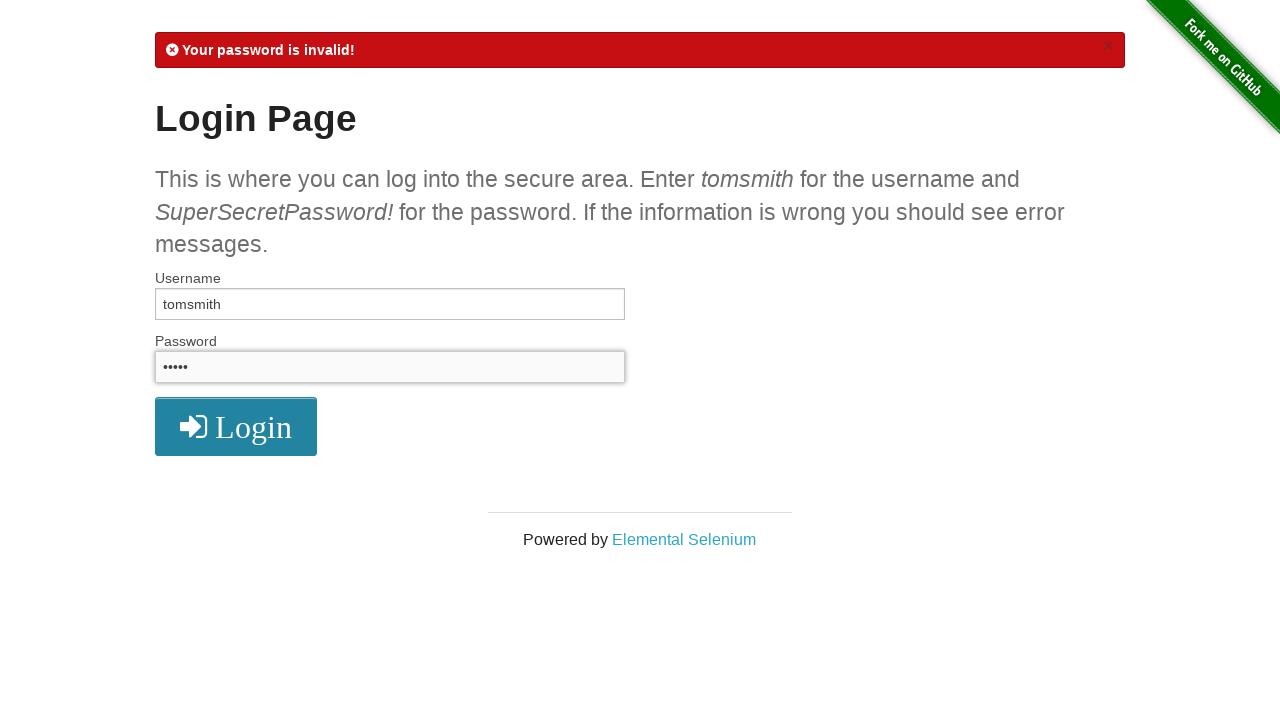

Clicked login button to attempt authentication with password 'where' at (236, 427) on xpath=//*[@id="login"]/button
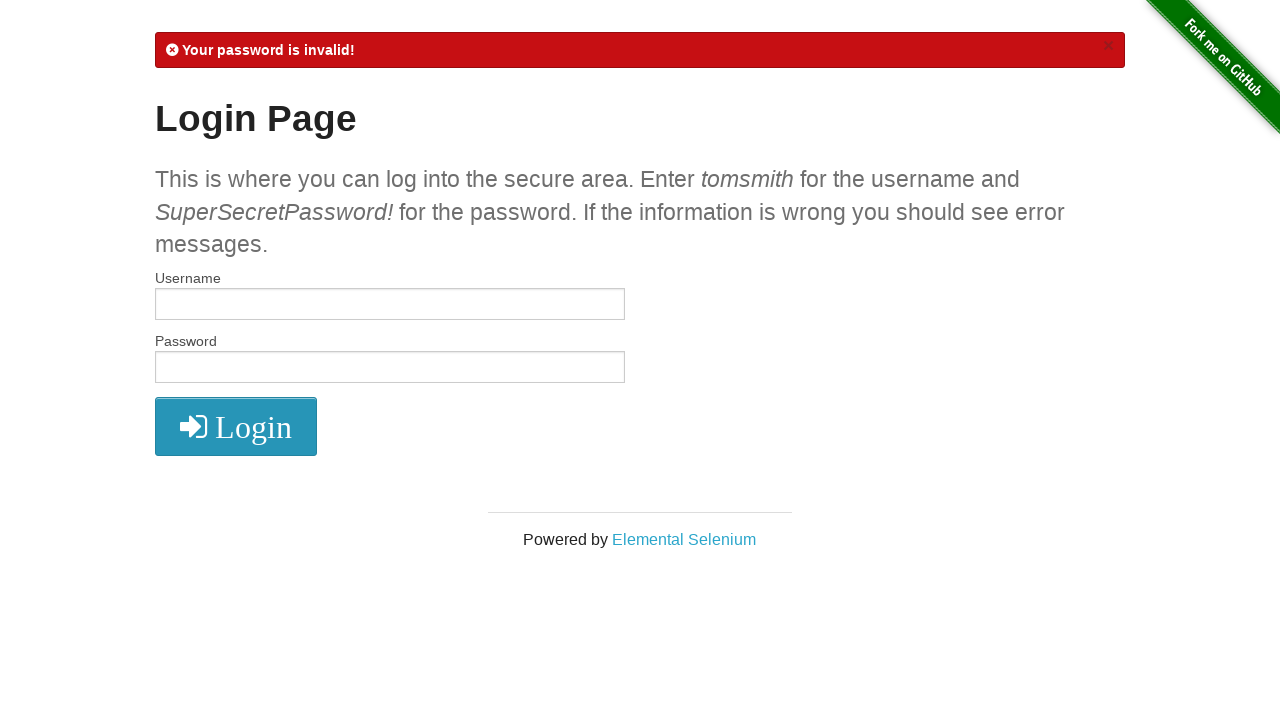

Cleared username field for next brute force attempt on #username
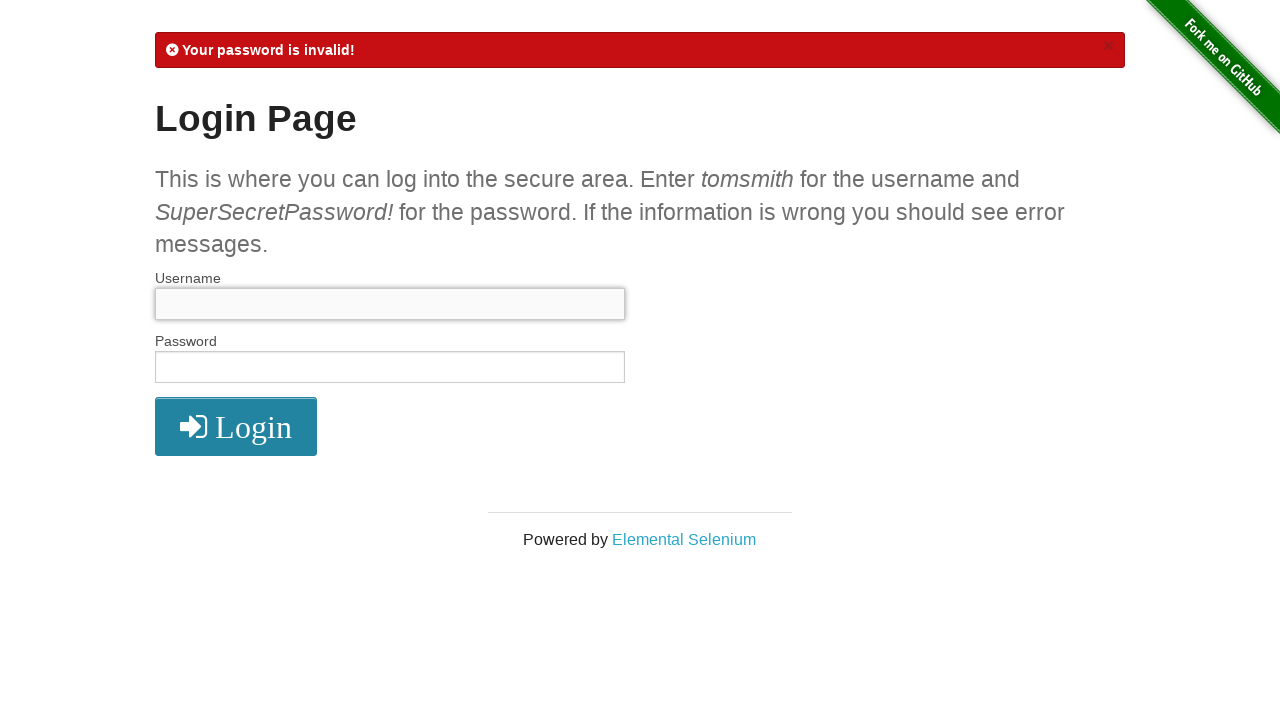

Cleared password field for next brute force attempt on #password
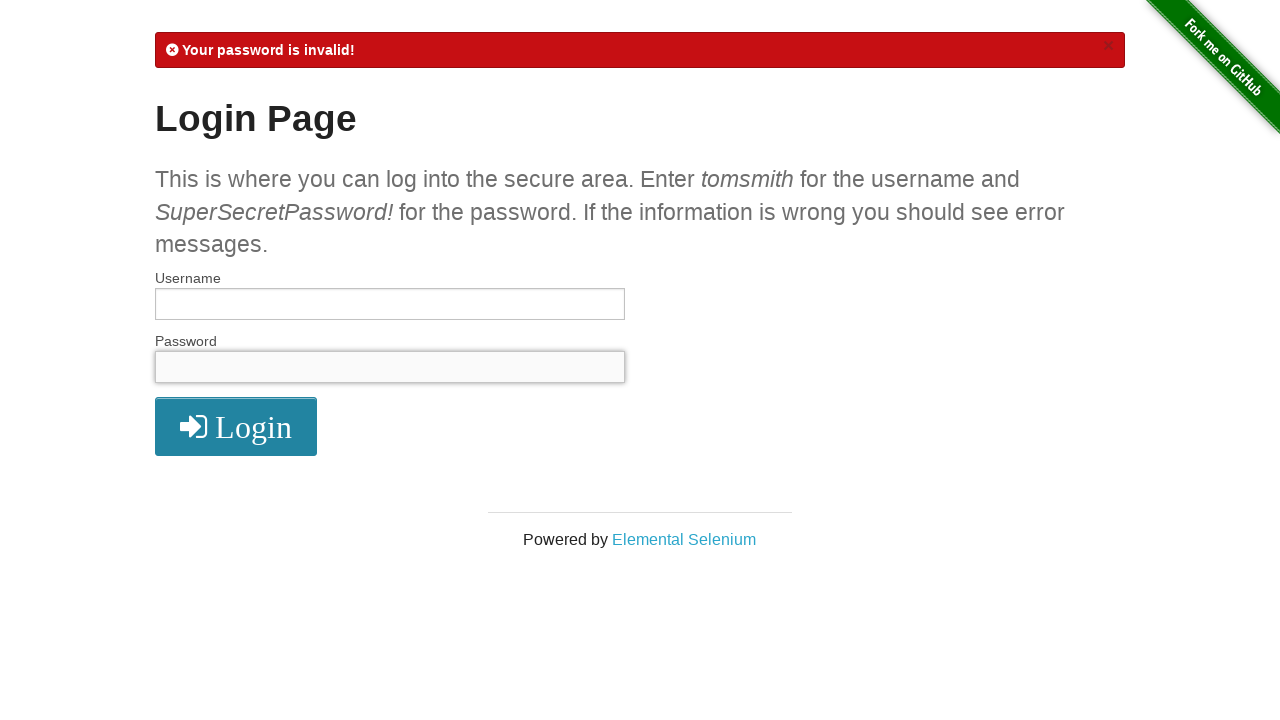

Filled username field with 'tomsmith' on #username
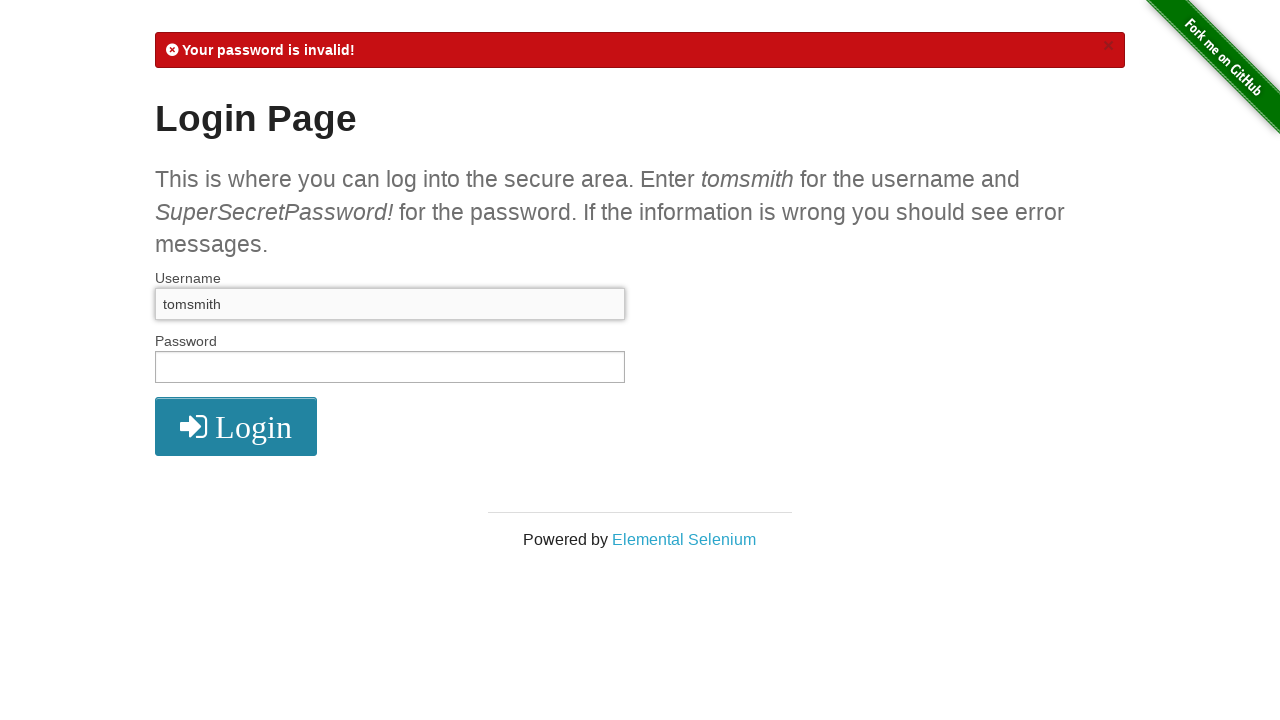

Filled password field with 'you' for brute force attempt on #password
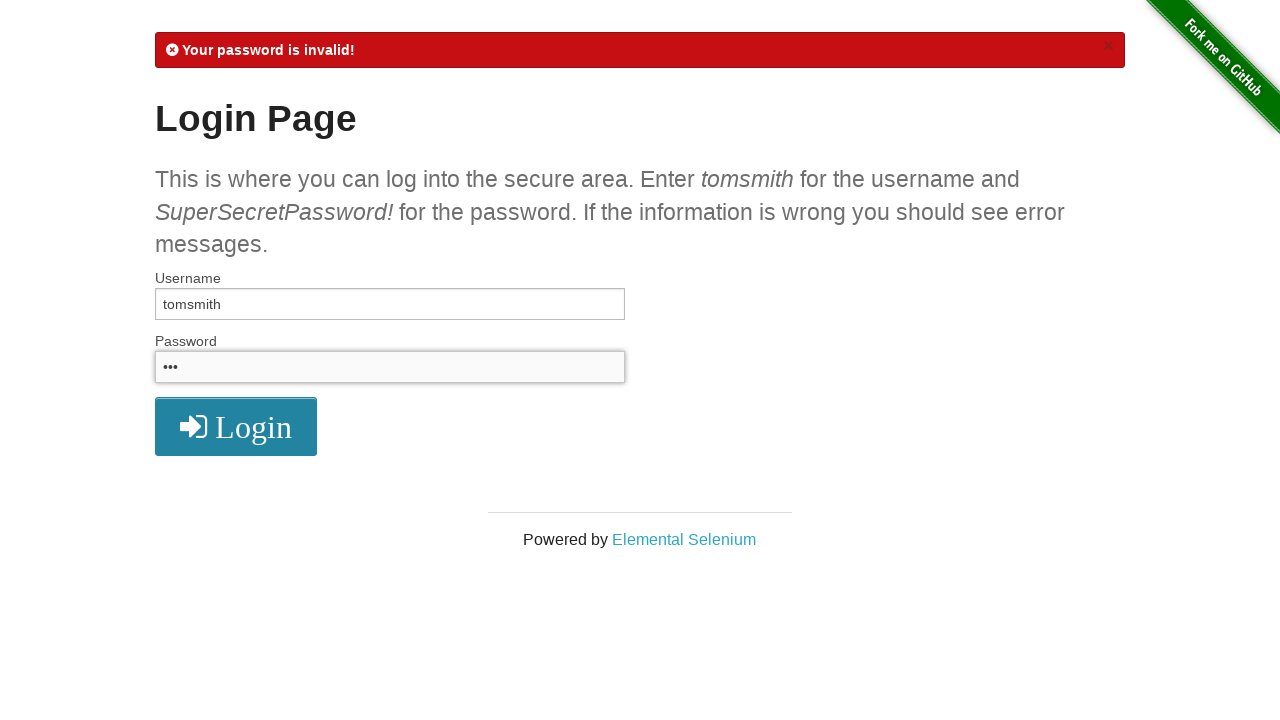

Clicked login button to attempt authentication with password 'you' at (236, 427) on xpath=//*[@id="login"]/button
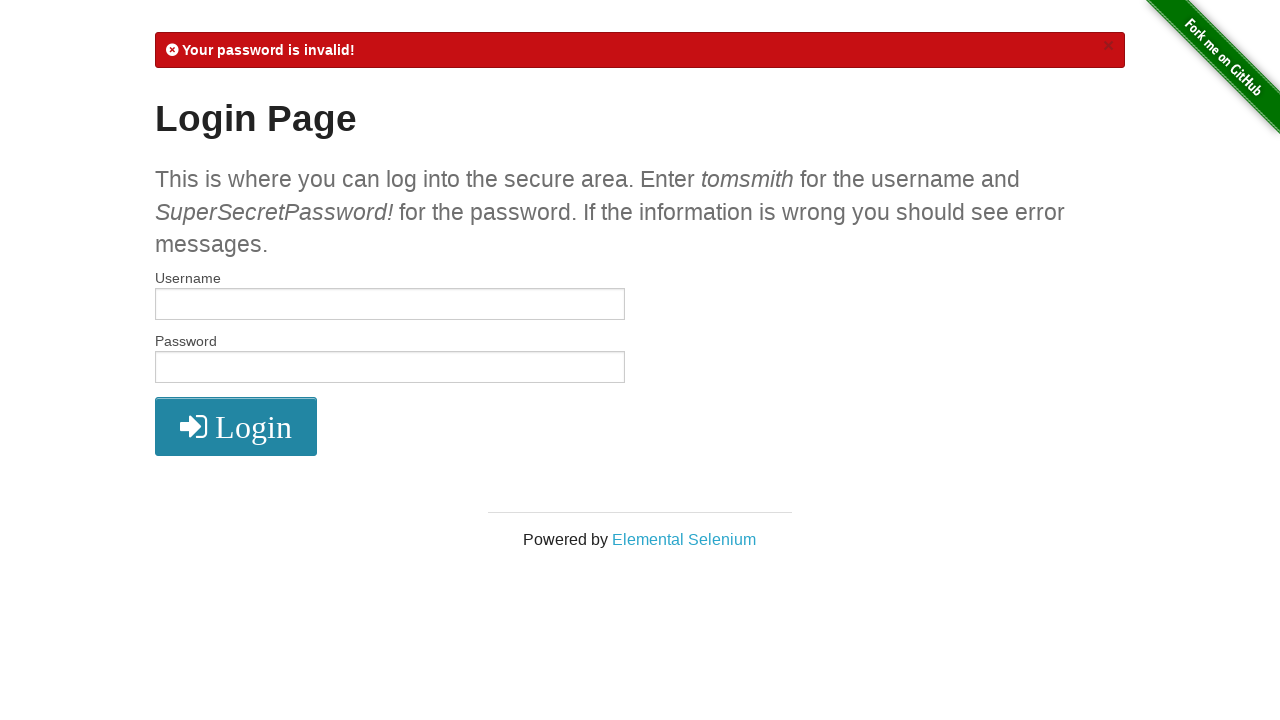

Cleared username field for next brute force attempt on #username
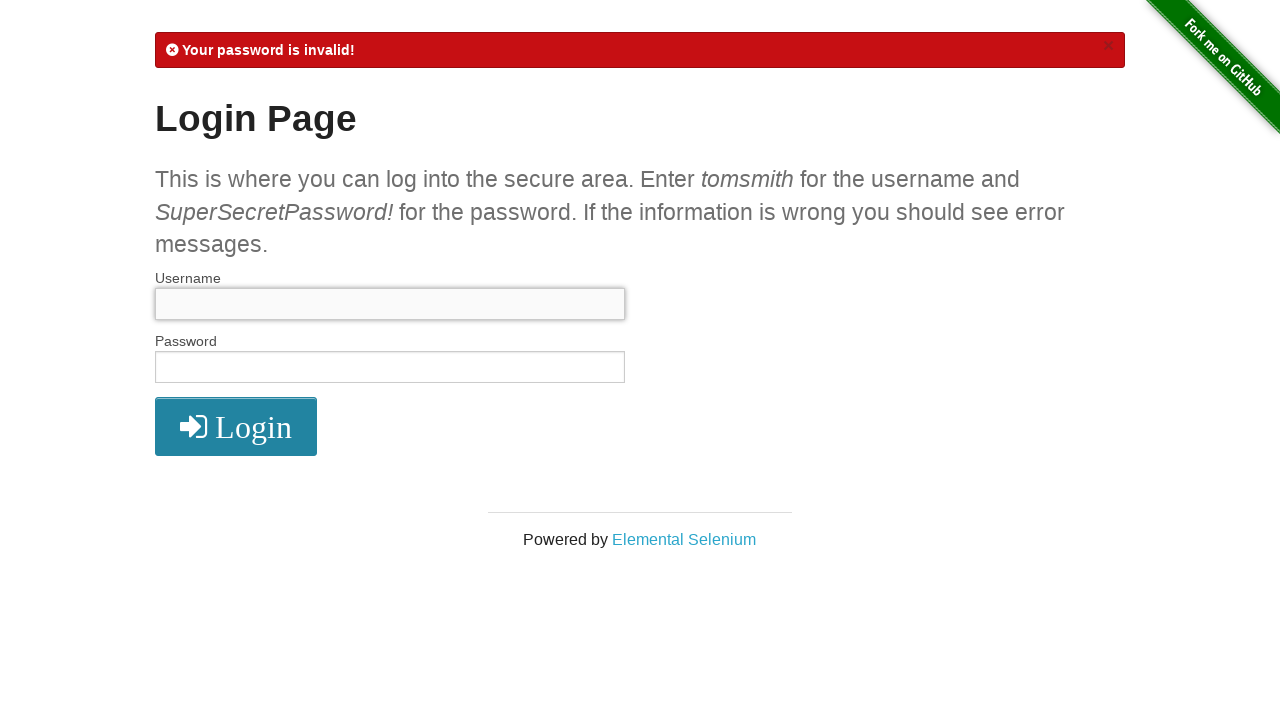

Cleared password field for next brute force attempt on #password
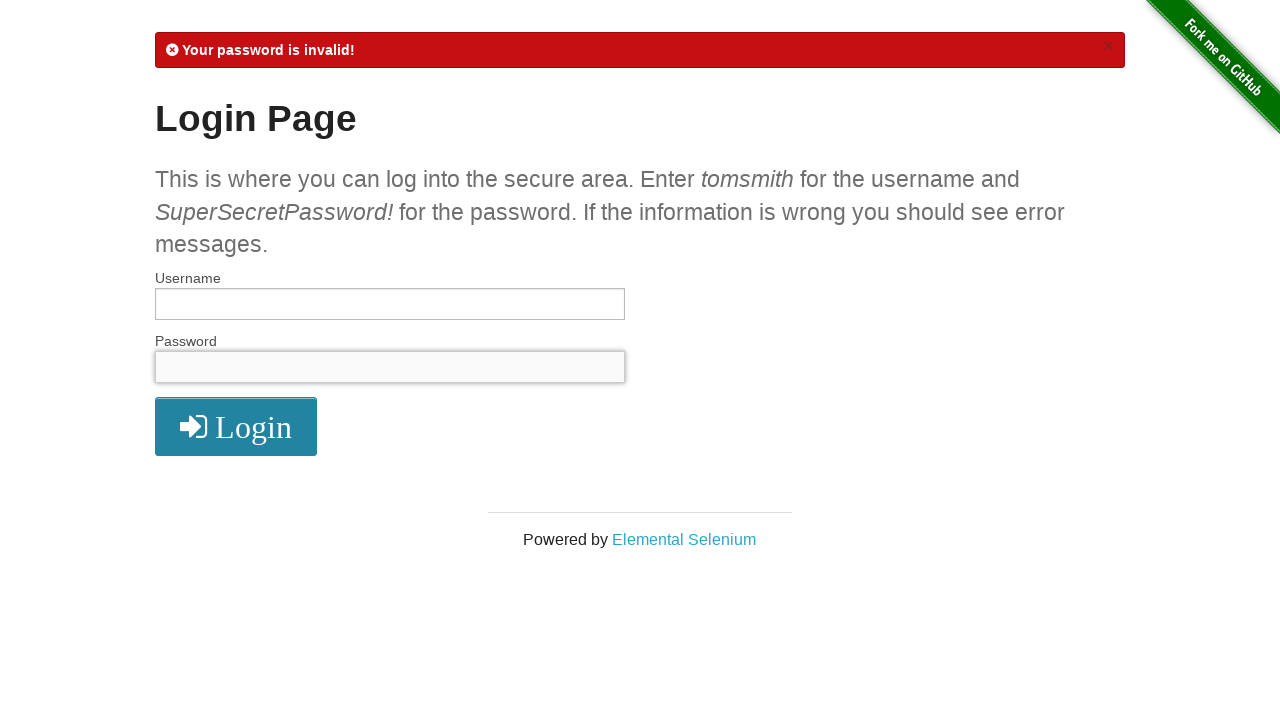

Filled username field with 'tomsmith' on #username
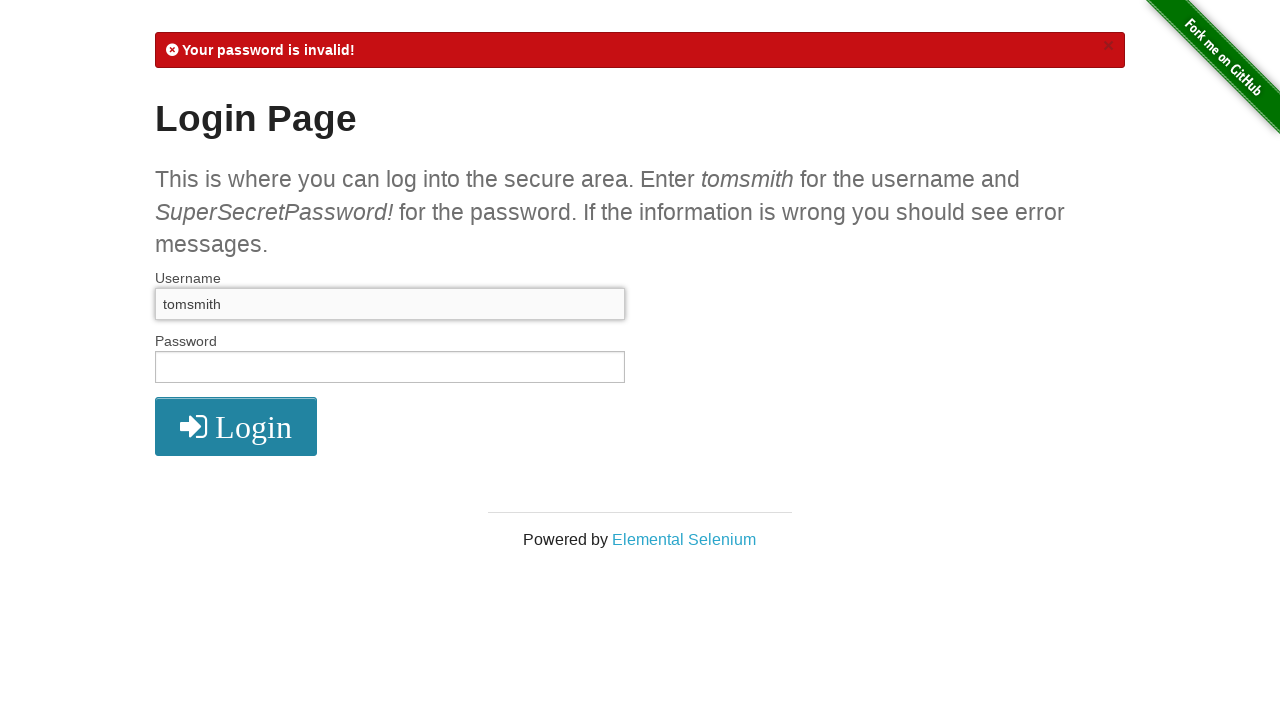

Filled password field with 'can' for brute force attempt on #password
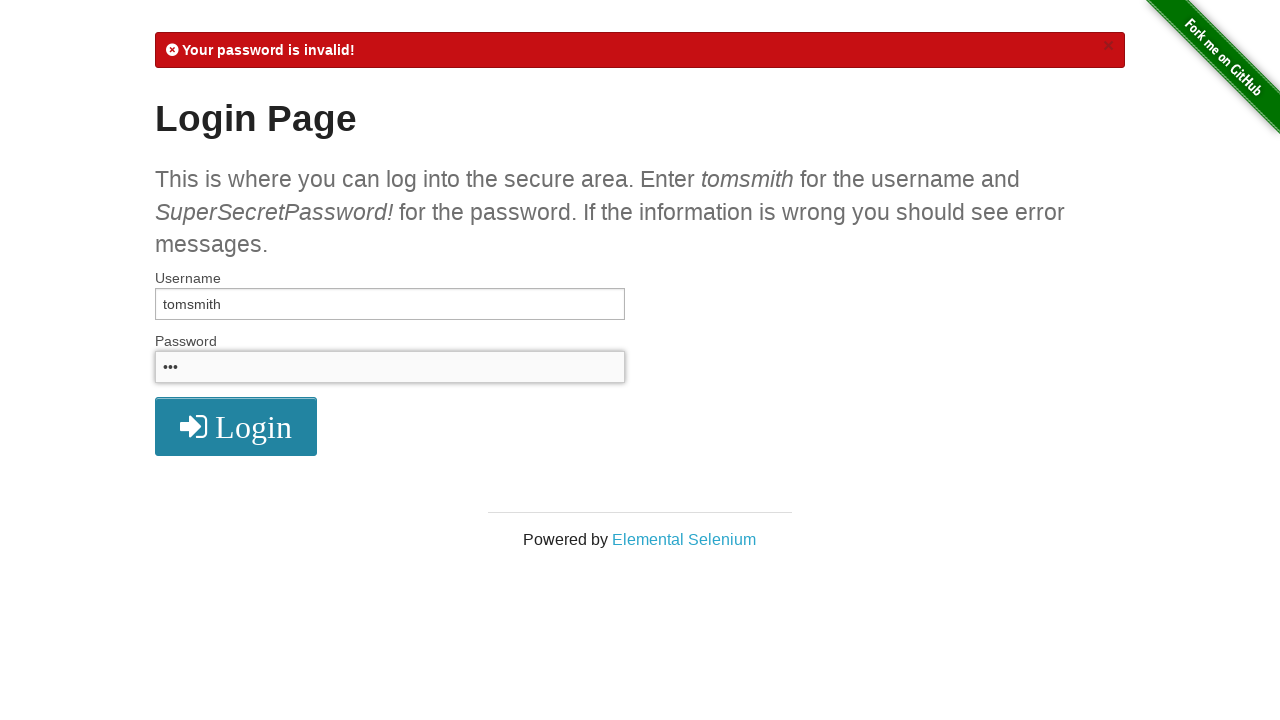

Clicked login button to attempt authentication with password 'can' at (236, 427) on xpath=//*[@id="login"]/button
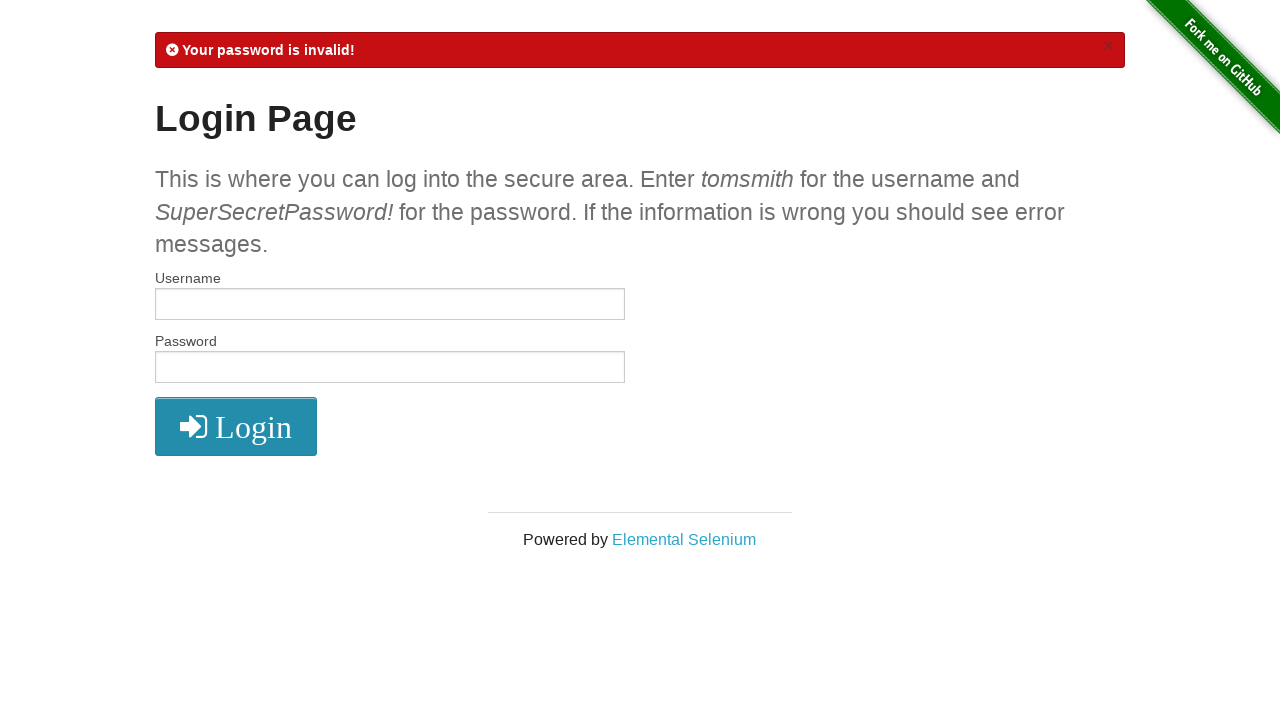

Cleared username field for next brute force attempt on #username
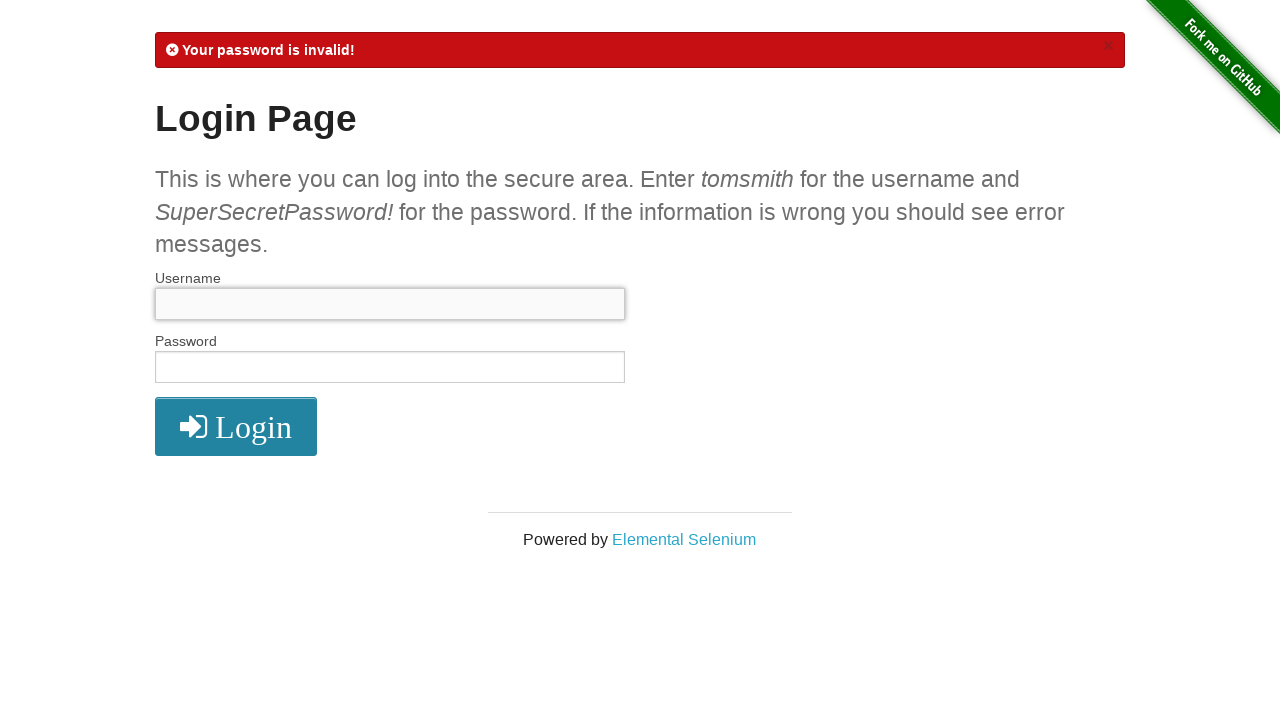

Cleared password field for next brute force attempt on #password
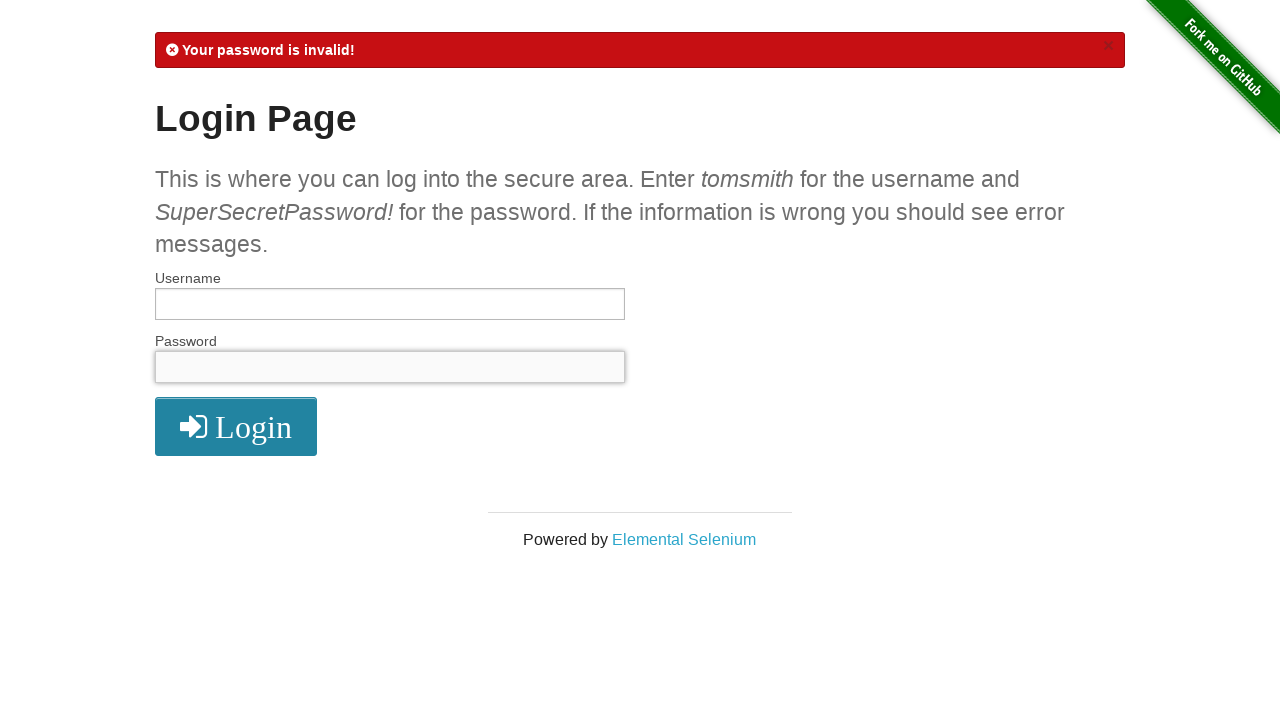

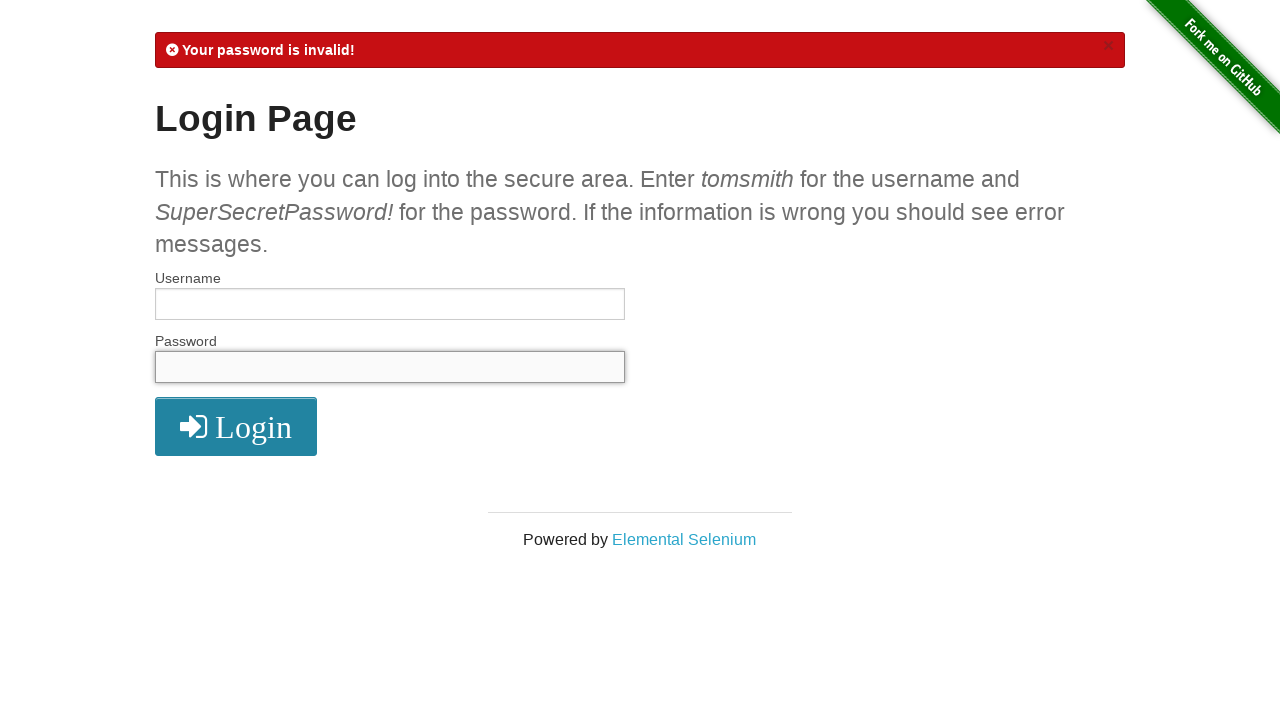